Tests browser notification popup handling by navigating to a demo page and clicking the notification button

Starting URL: https://demoapps.qspiders.com/ui/browserNot?sublist=0

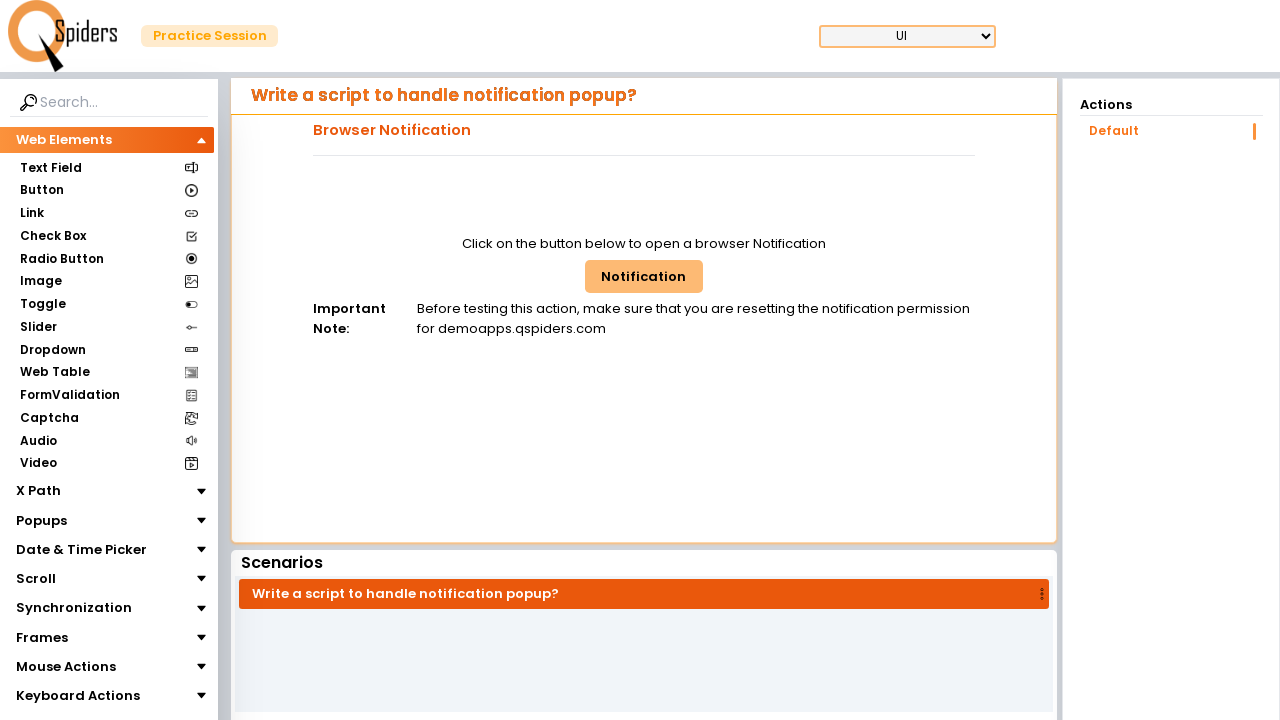

Navigated to browser notification demo page
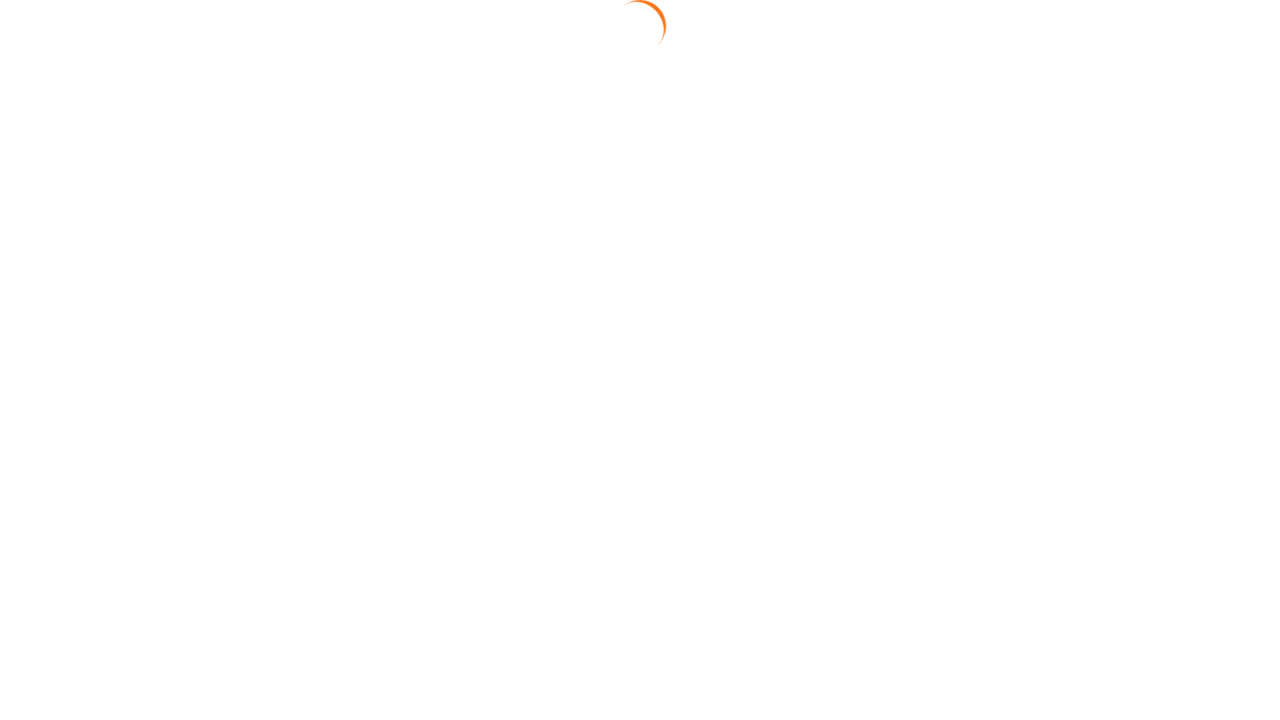

Clicked the browser notification button to trigger notification popup at (644, 276) on #browNotButton
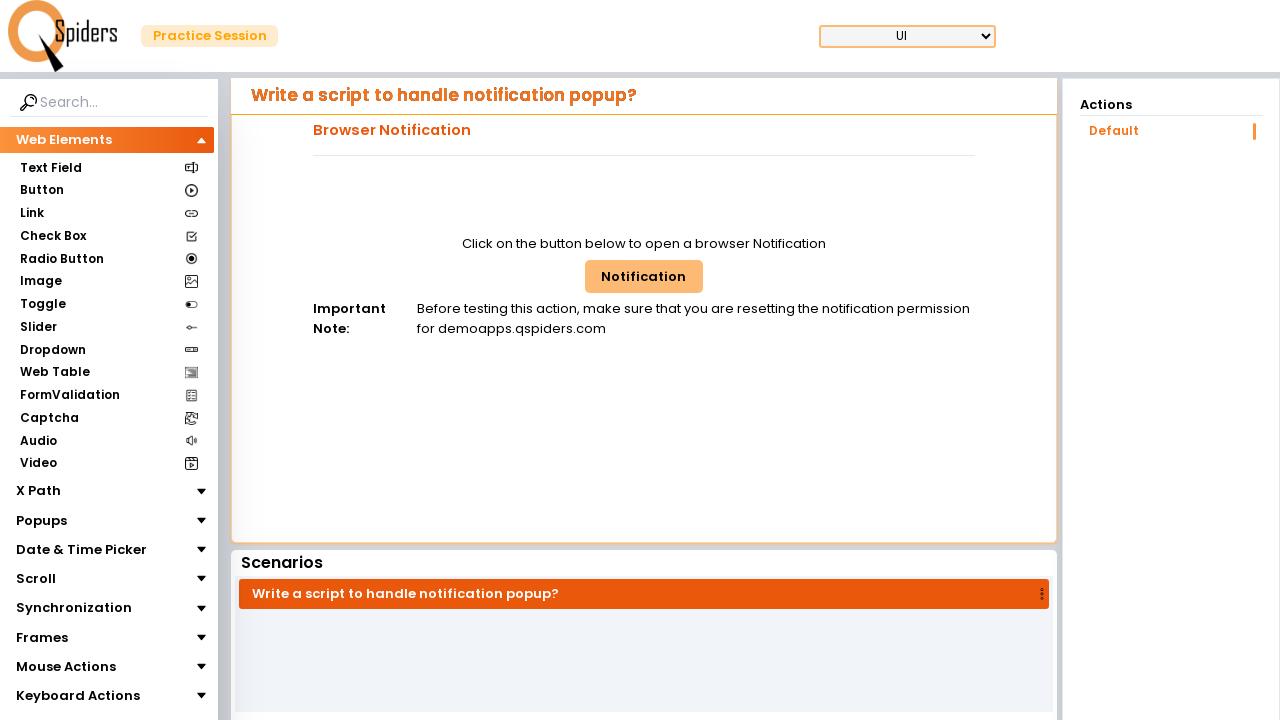

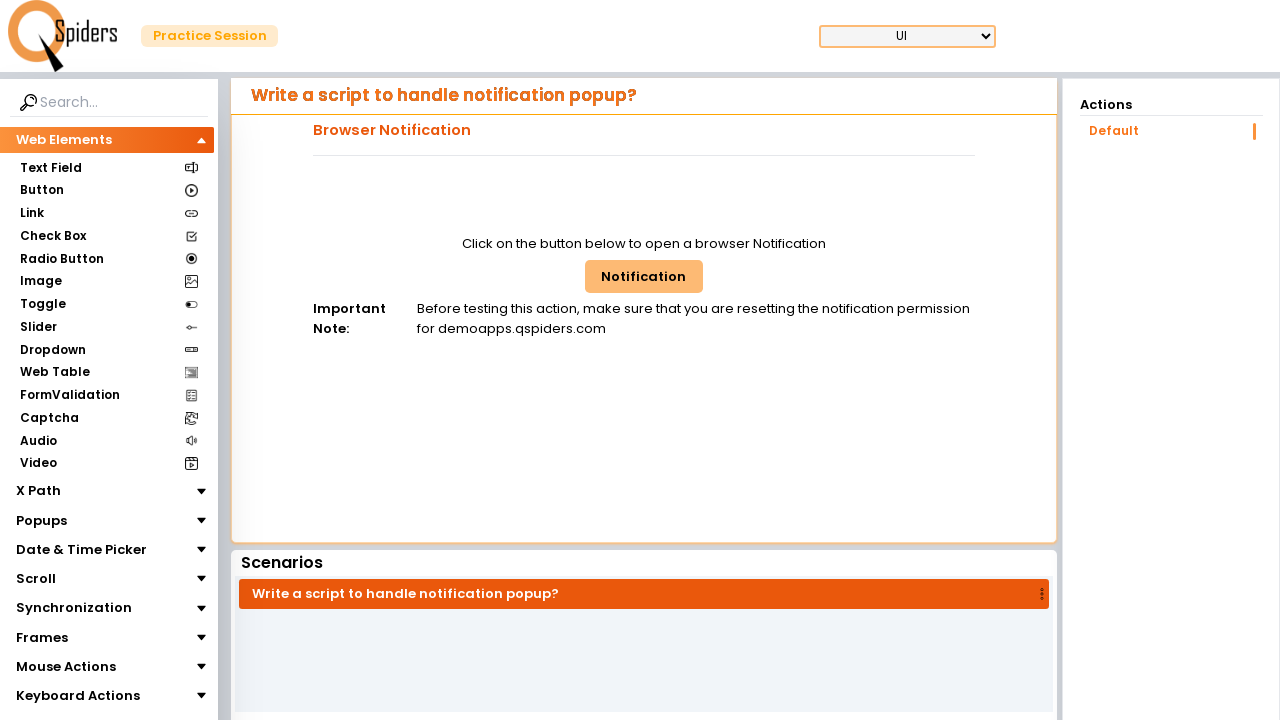